Tests selectable functionality by selecting multiple items while holding the Control key within an iframe

Starting URL: https://jqueryui.com/selectable/

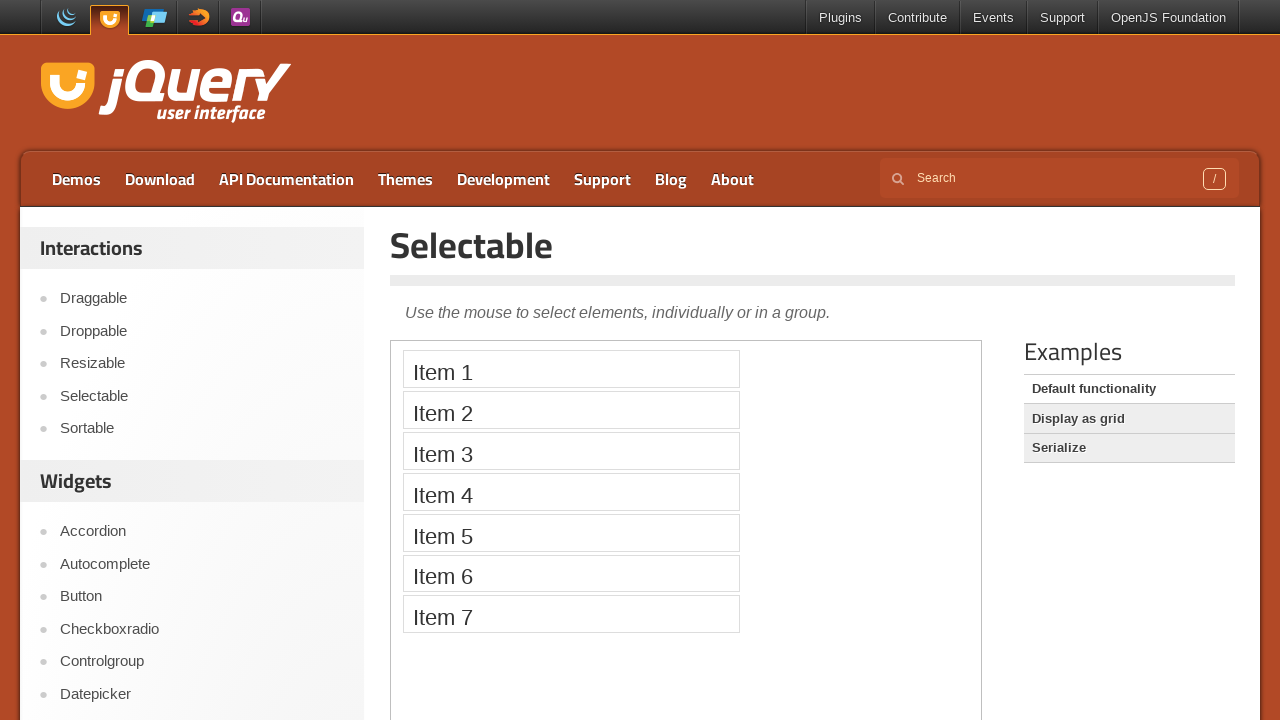

Located demo iframe for selectable test
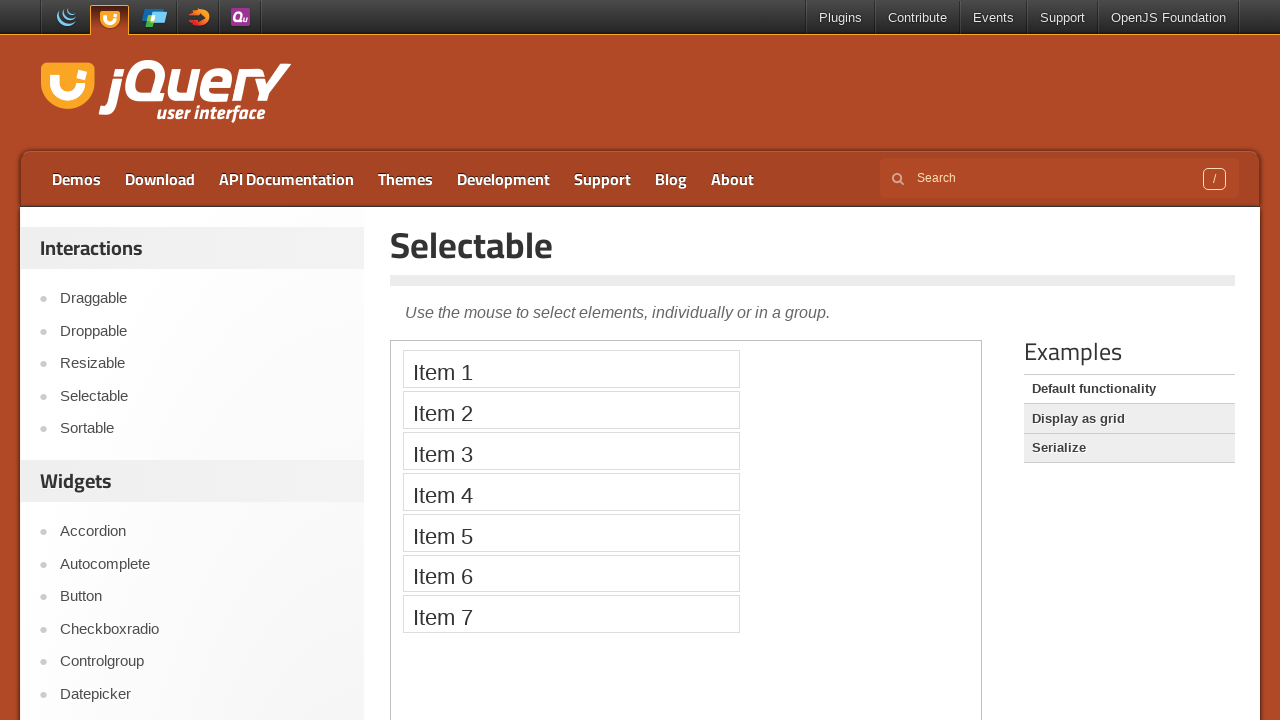

Pressed Control key down to enable multi-select mode
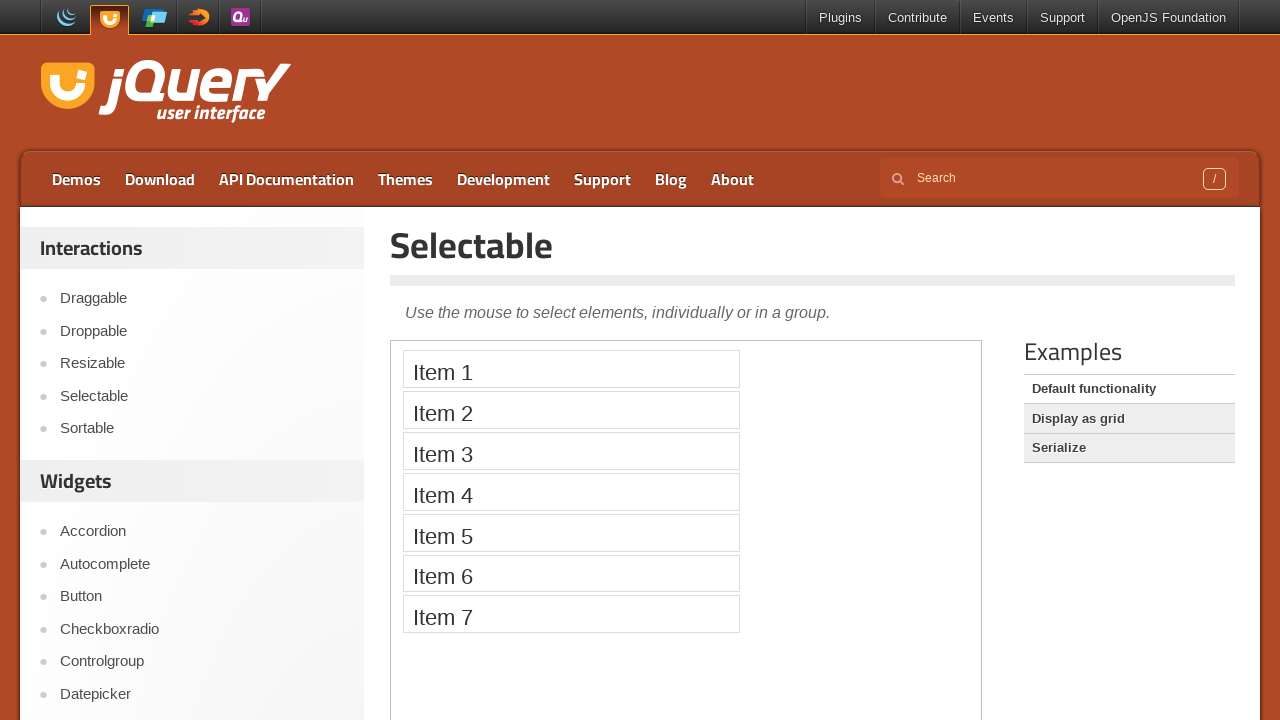

Clicked first selectable item while holding Control at (571, 369) on xpath=//iframe[@class='demo-frame'] >> internal:control=enter-frame >> xpath=//l
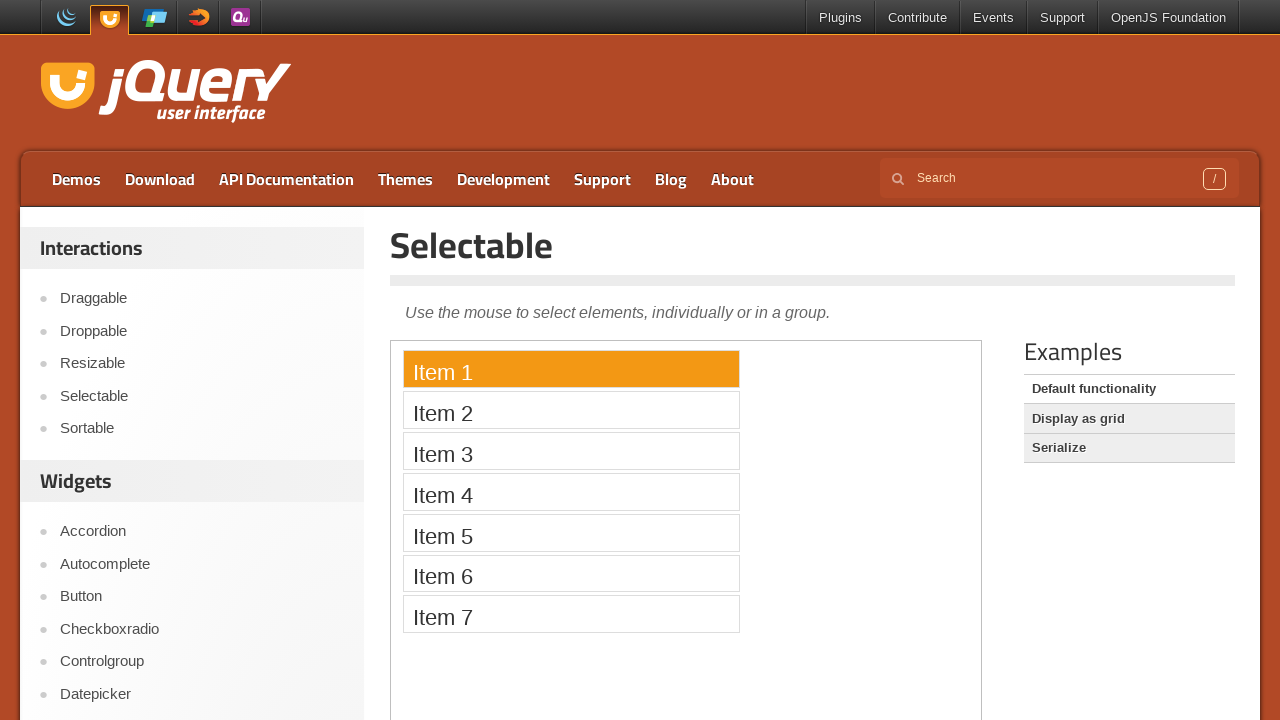

Clicked second selectable item while holding Control at (571, 451) on xpath=//iframe[@class='demo-frame'] >> internal:control=enter-frame >> xpath=//l
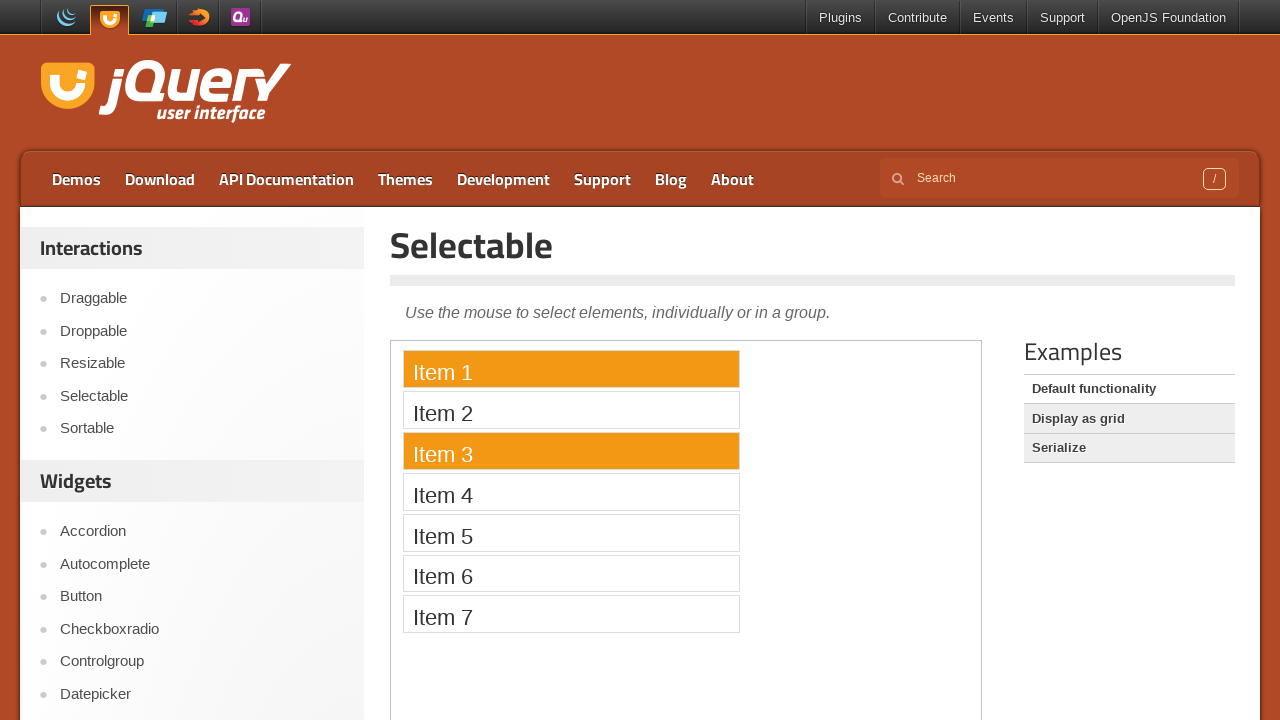

Clicked third selectable item while holding Control at (571, 532) on xpath=//iframe[@class='demo-frame'] >> internal:control=enter-frame >> xpath=//l
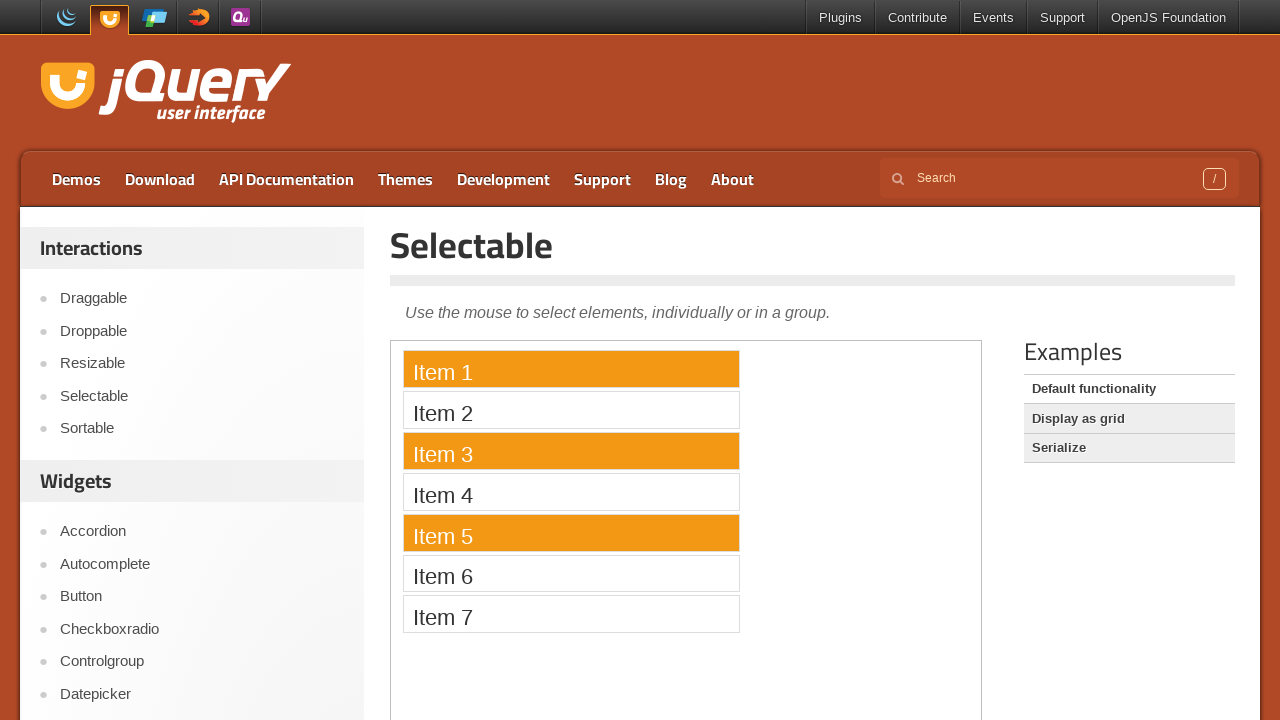

Clicked fourth selectable item while holding Control at (571, 614) on xpath=//iframe[@class='demo-frame'] >> internal:control=enter-frame >> xpath=//l
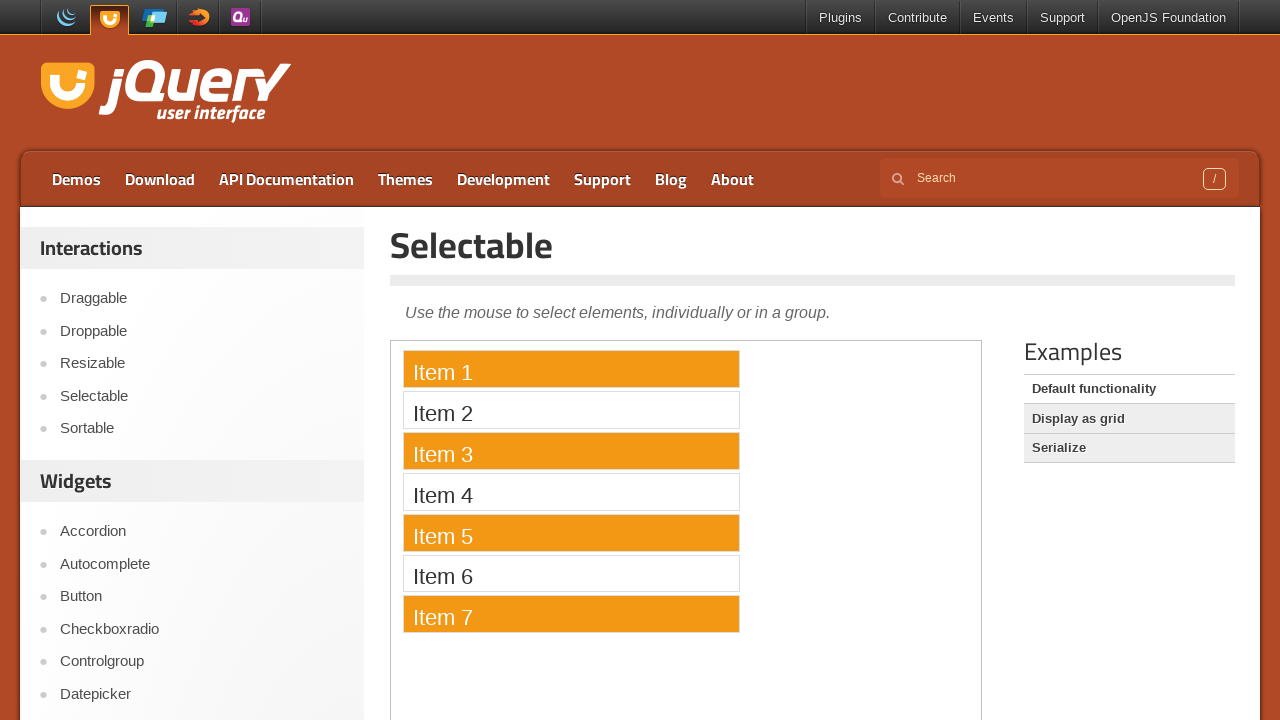

Released Control key to complete multi-select operation
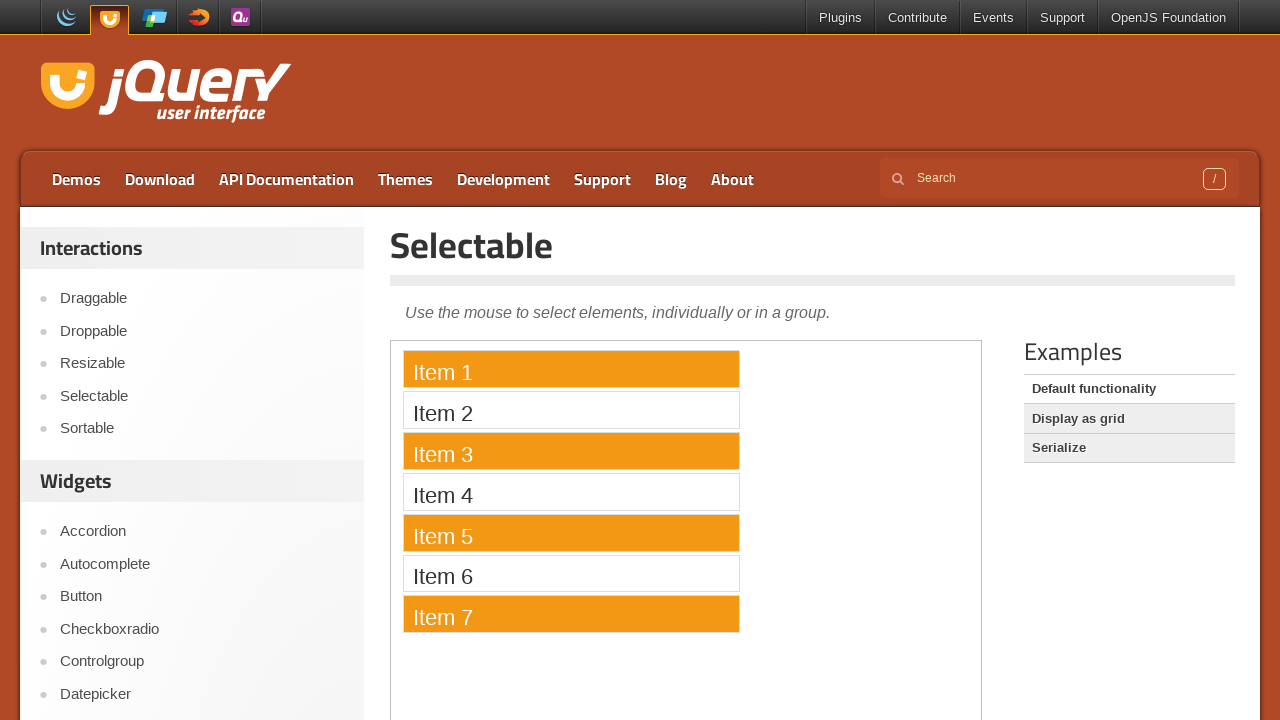

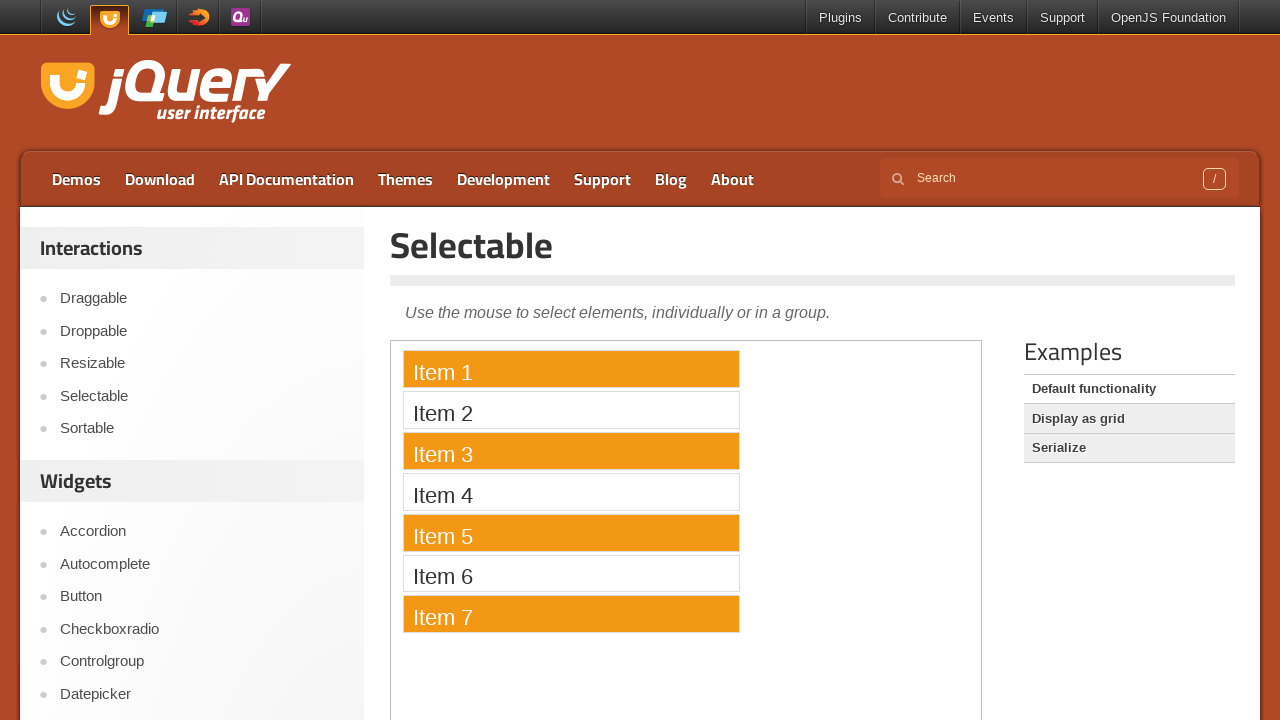